Tests a wait/verify functionality by clicking a verify button and asserting that a success message appears

Starting URL: http://suninjuly.github.io/wait1.html

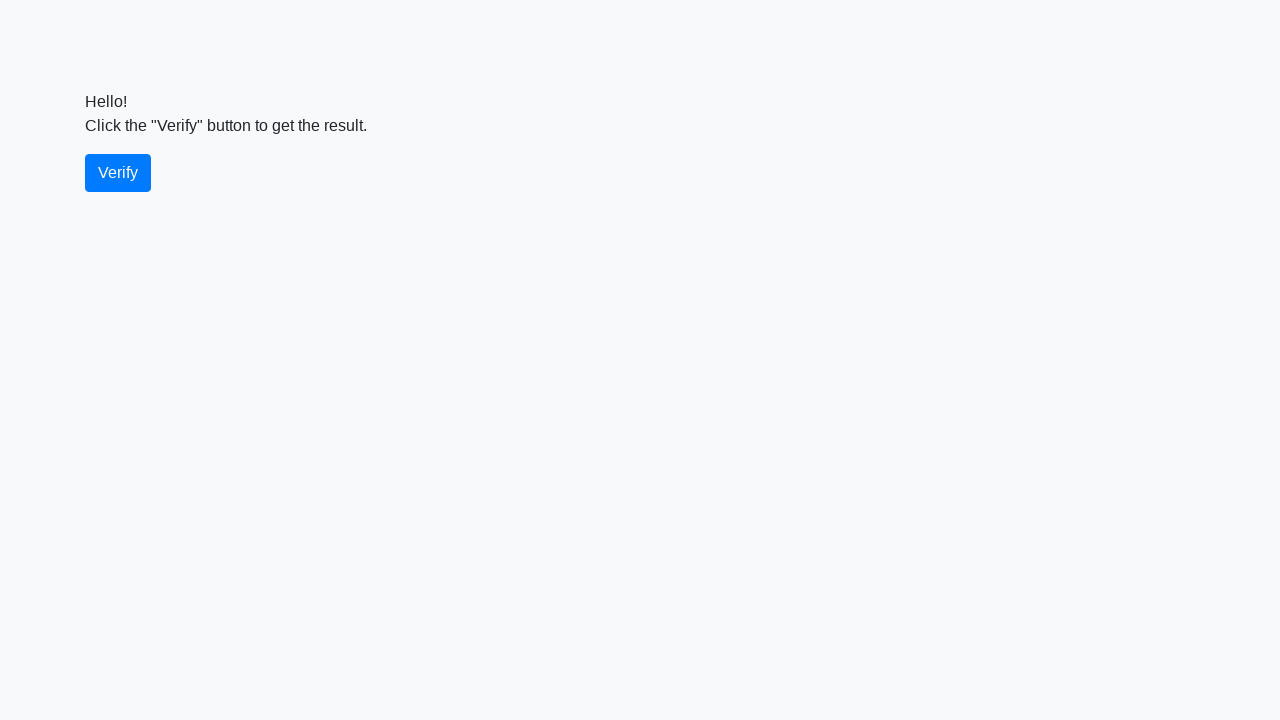

Clicked verify button at (118, 173) on #verify
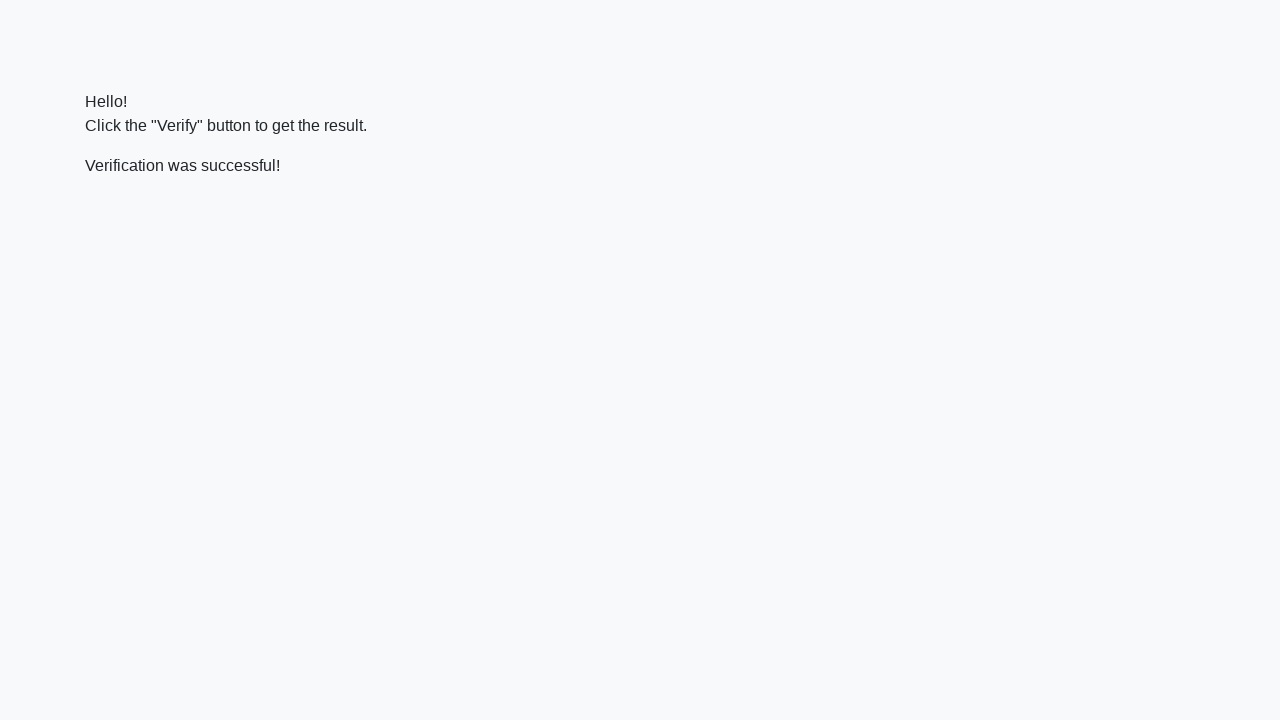

Success message appeared and is visible
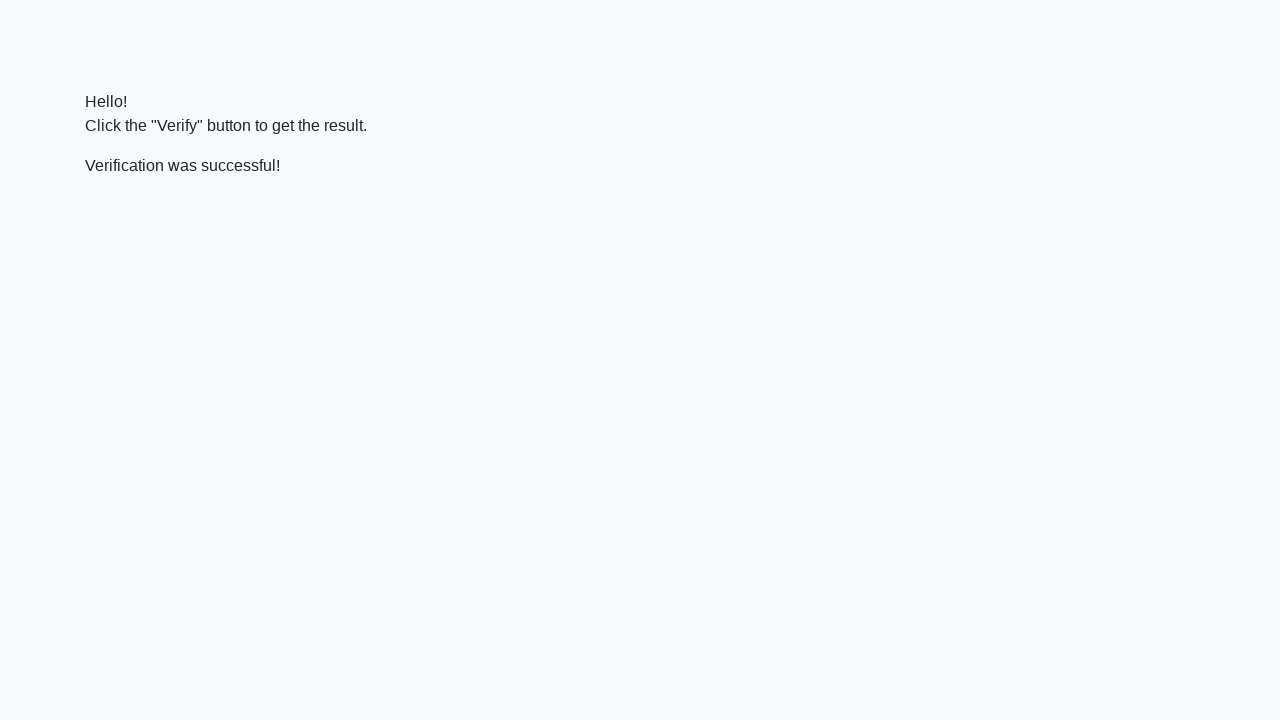

Verified that success message contains 'successful'
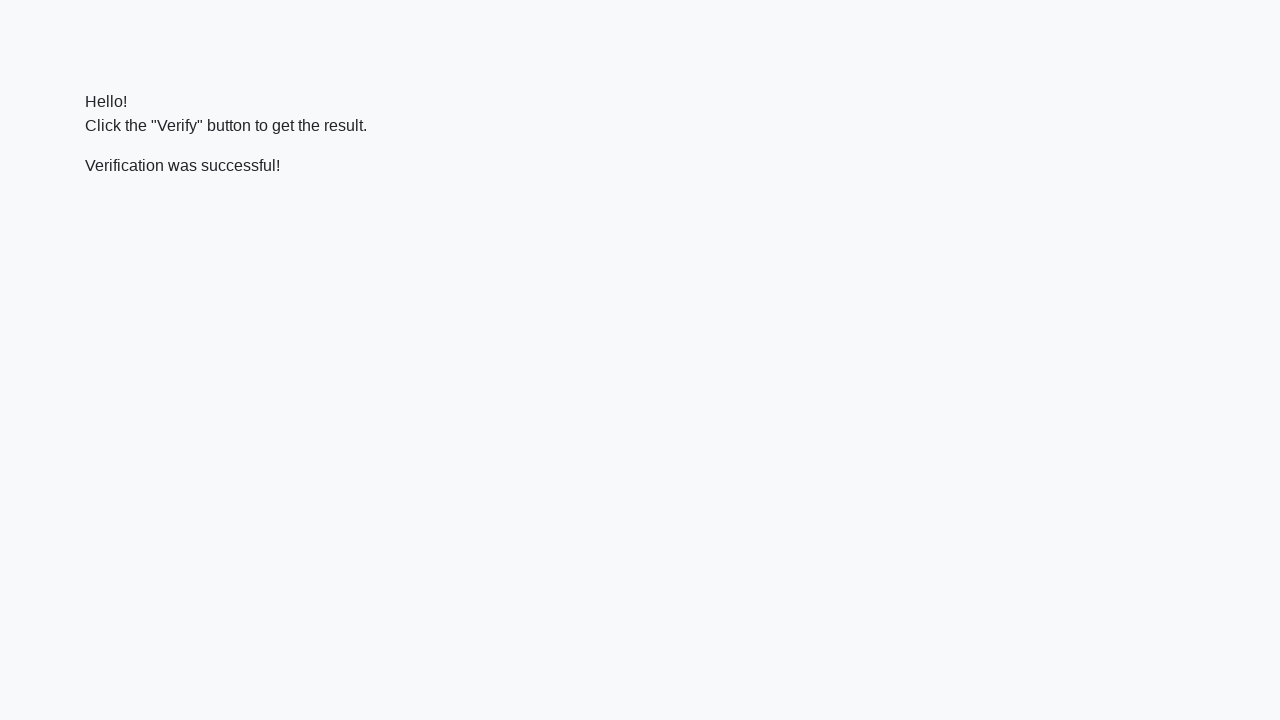

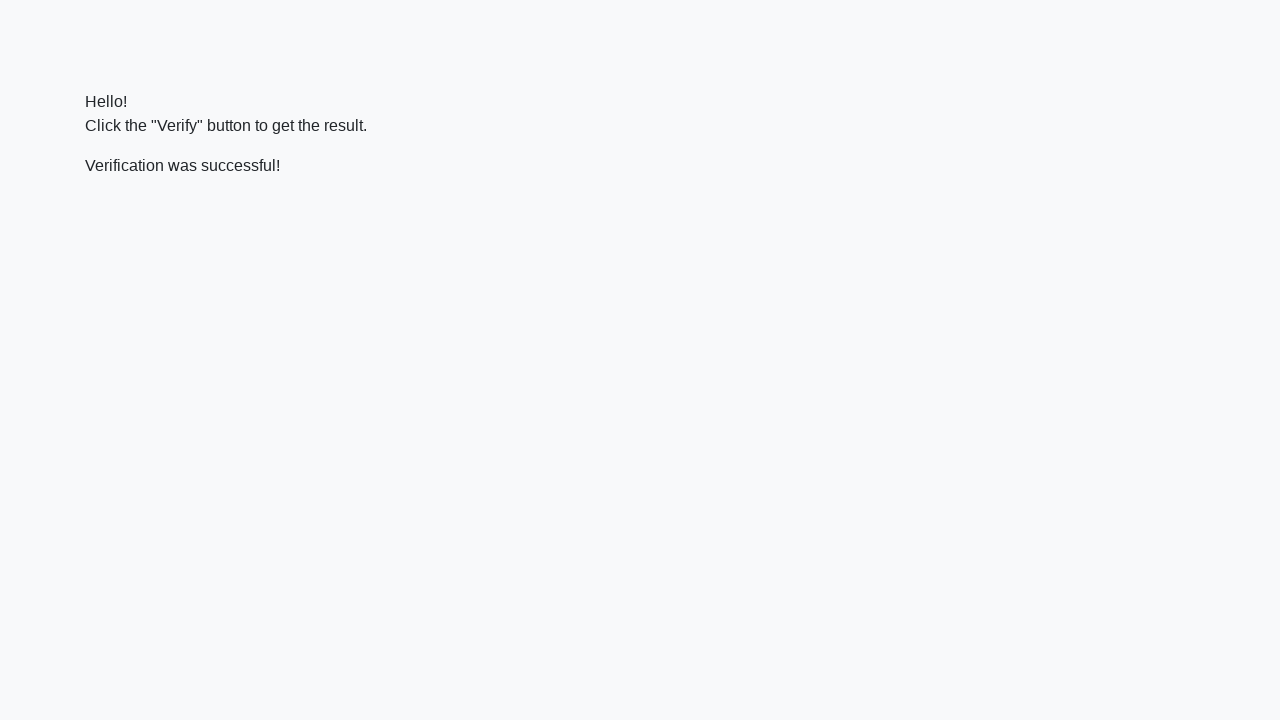